Tests single-select dropdown functionality by selecting options using different methods (visible text, index, value) and verifying the selection

Starting URL: https://www.letskodeit.com/practice

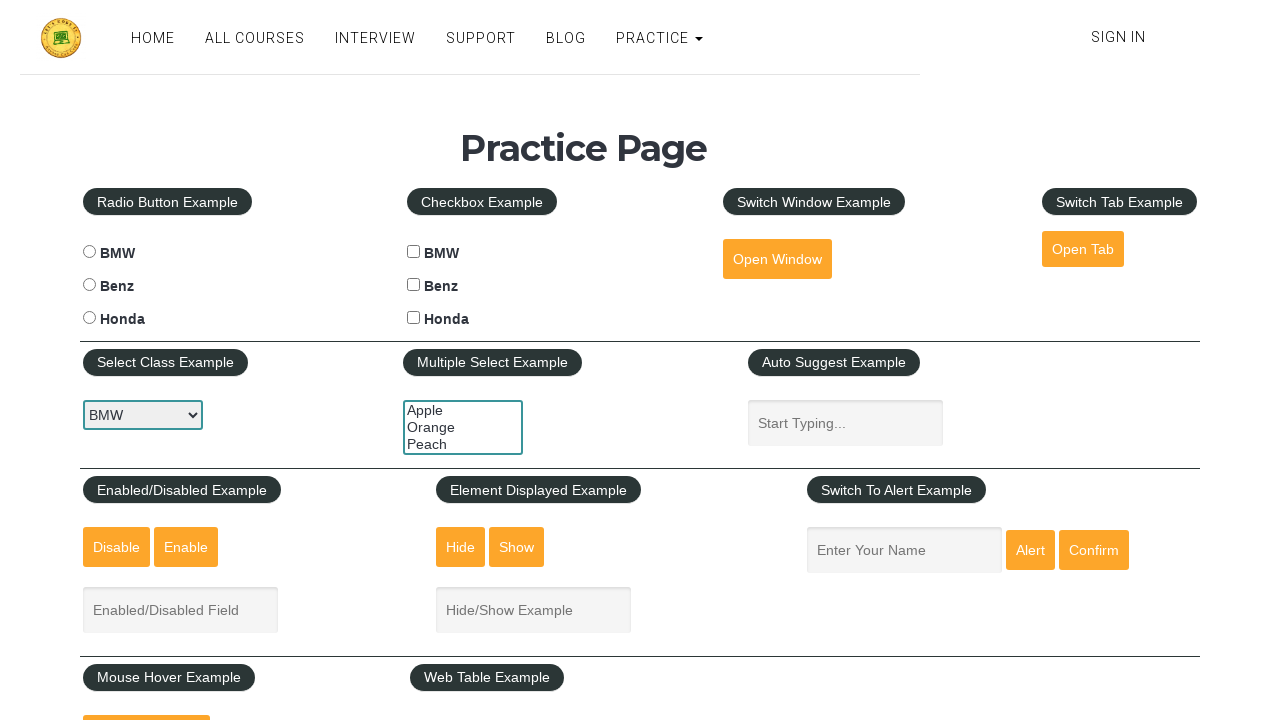

Located car select dropdown element
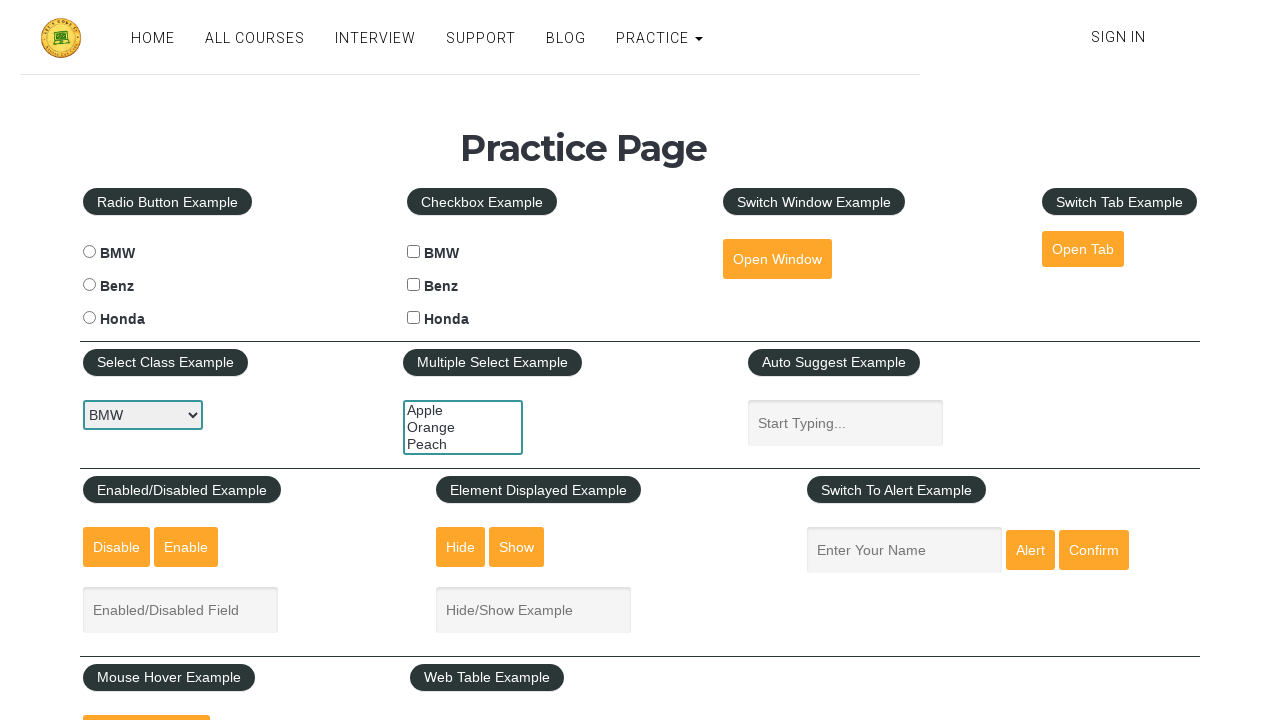

Selected 'Honda' from dropdown by visible text on #carselect
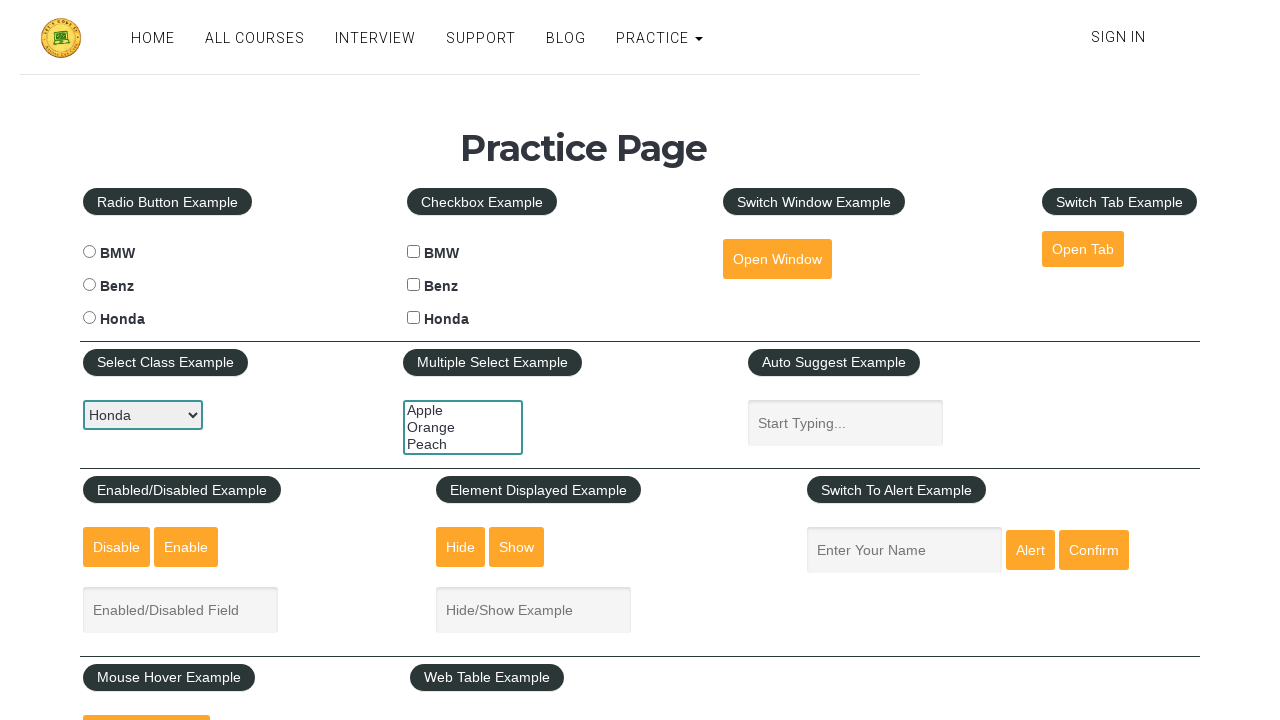

Selected option at index 0 (BMW) from dropdown on #carselect
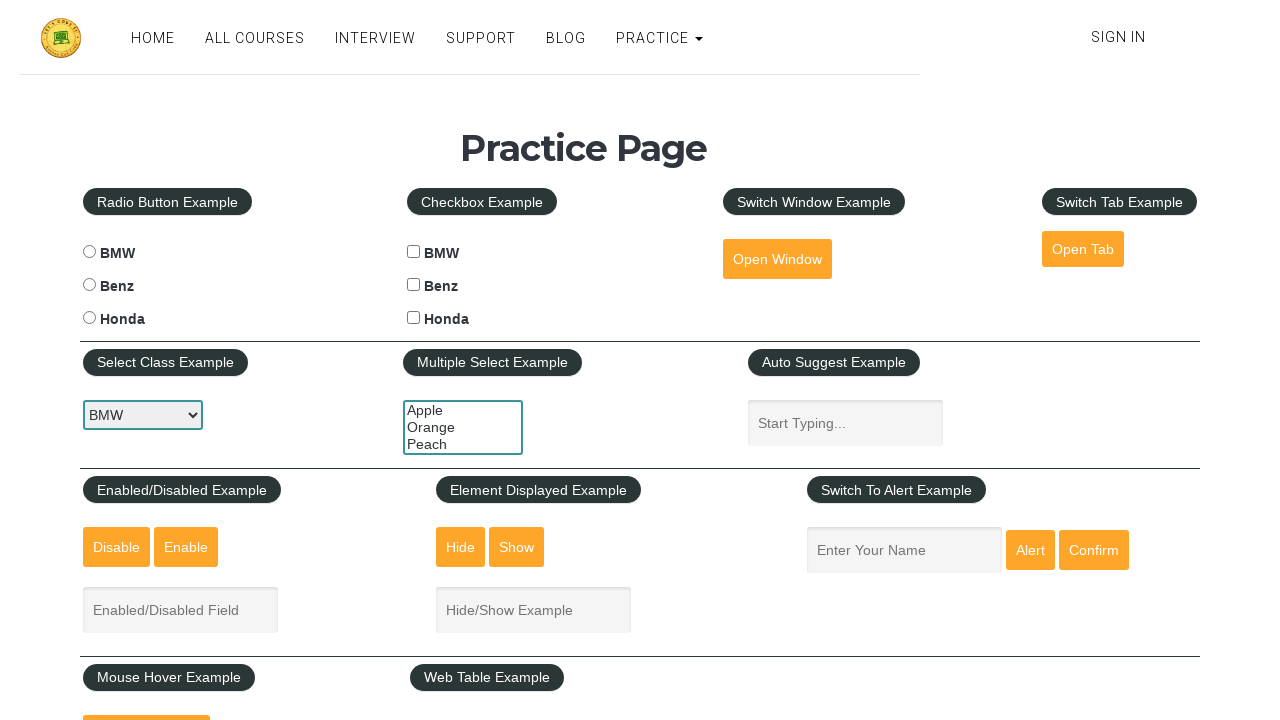

Retrieved currently selected option text
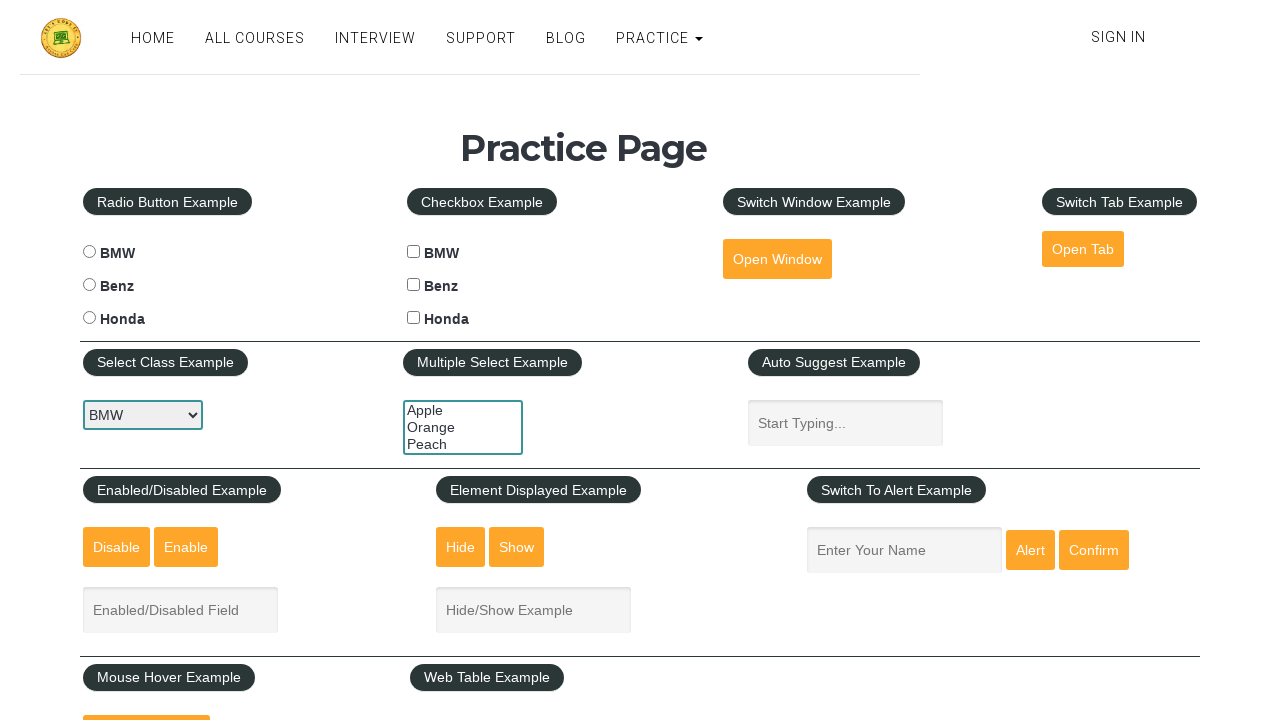

Verified that 'BMW' is the selected option
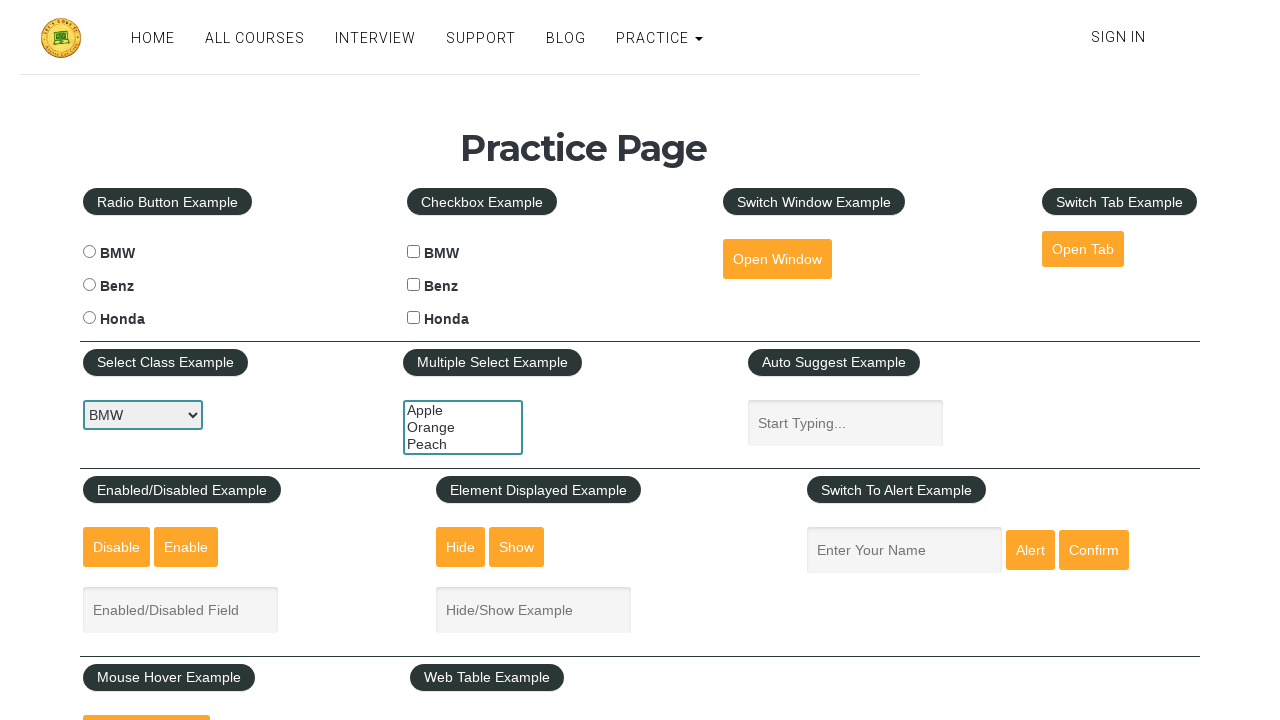

Selected option with value 'benz' from dropdown on #carselect
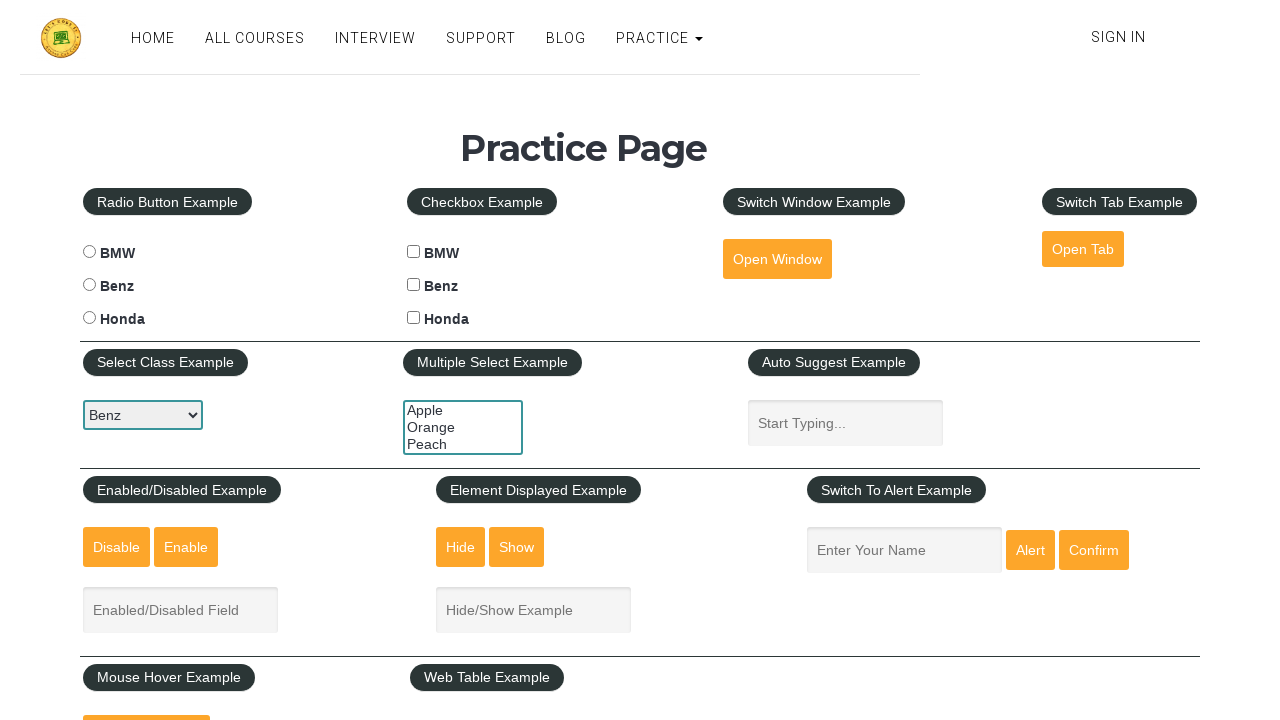

Retrieved all option text contents from dropdown
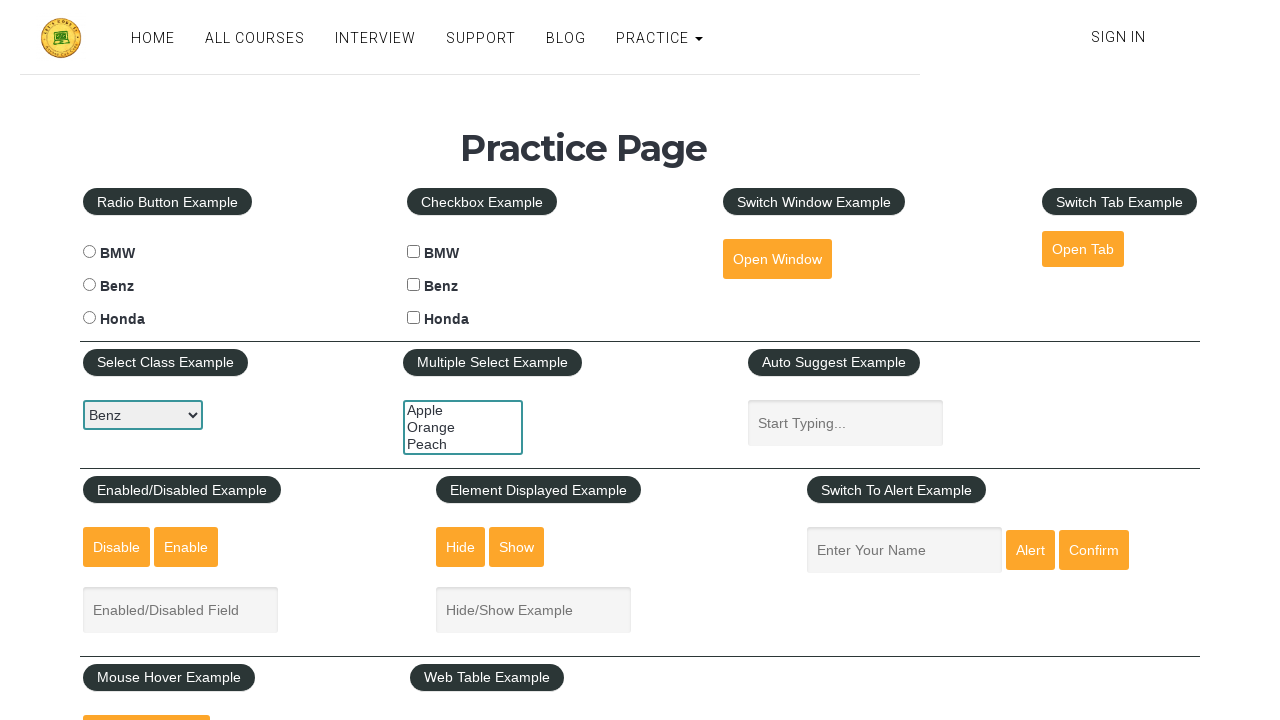

Printed dropdown option: 'BMW'
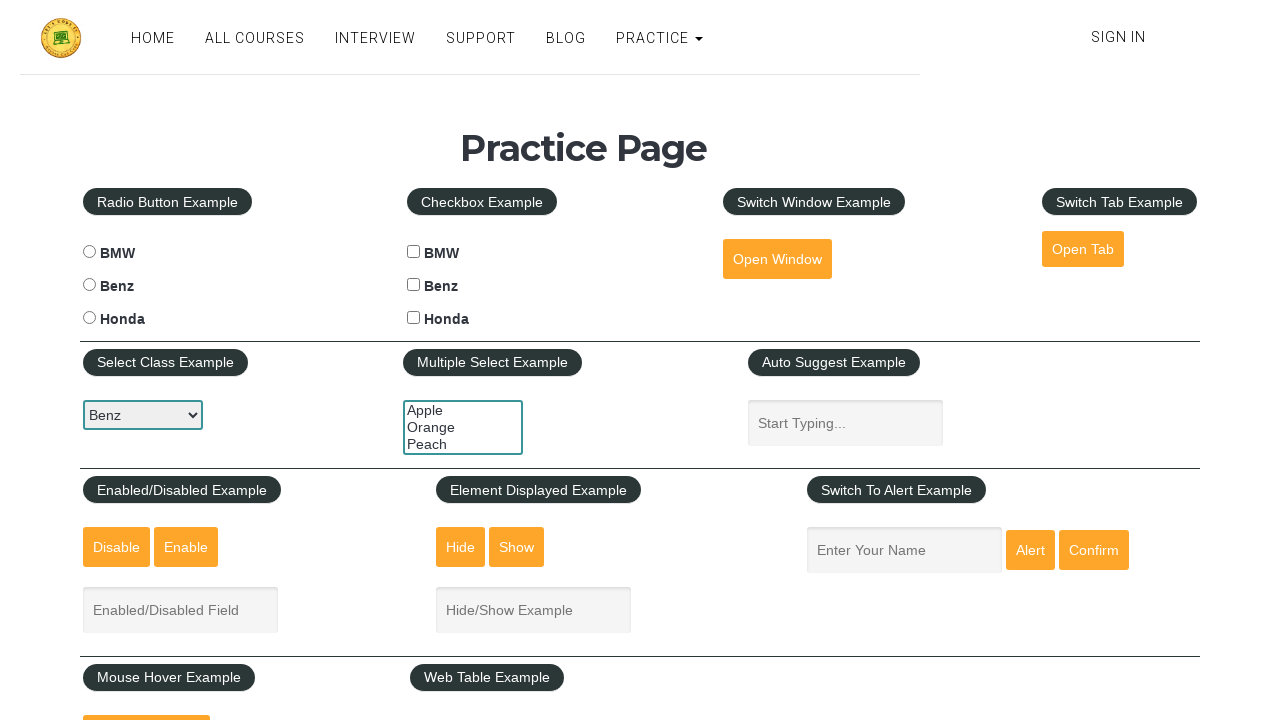

Printed dropdown option: 'Benz'
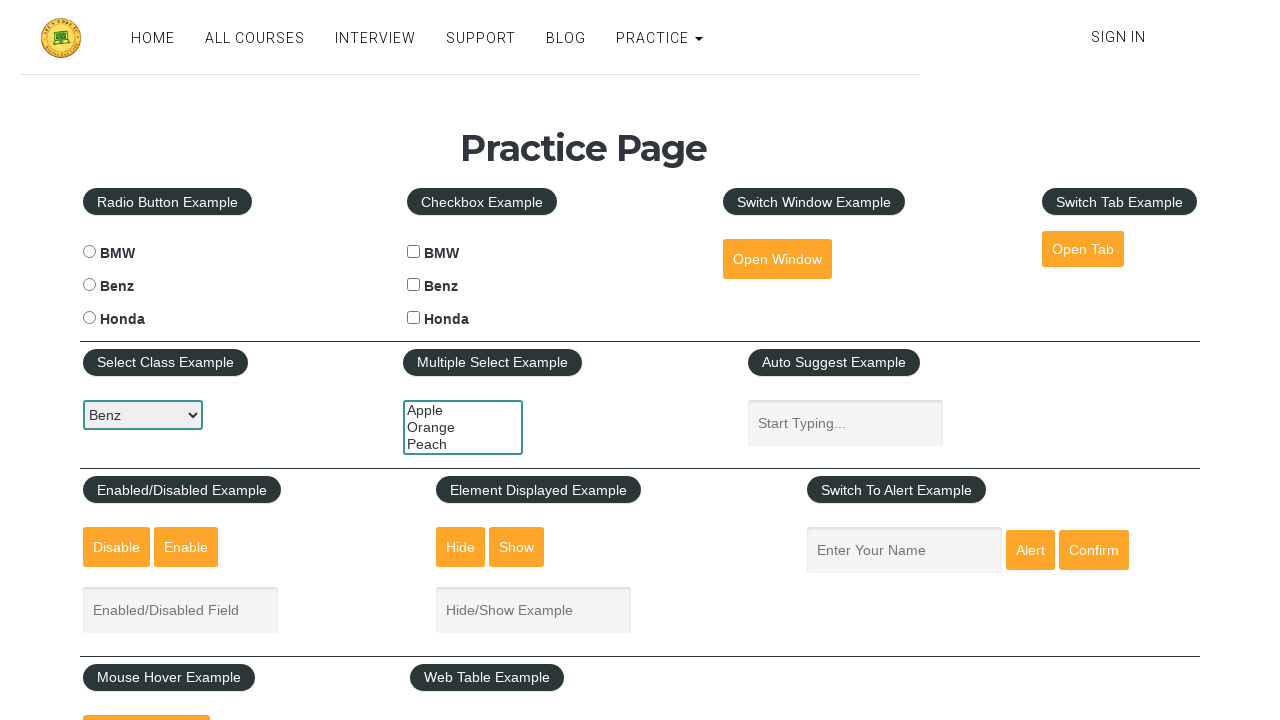

Printed dropdown option: 'Honda'
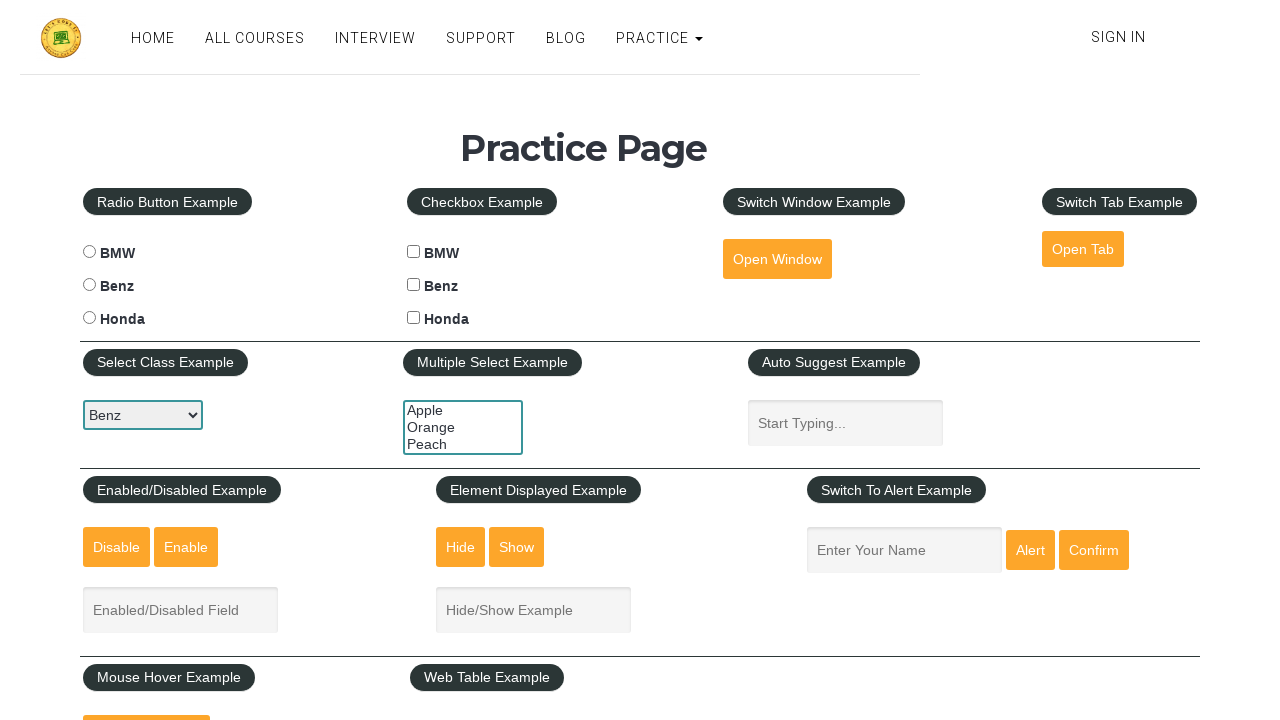

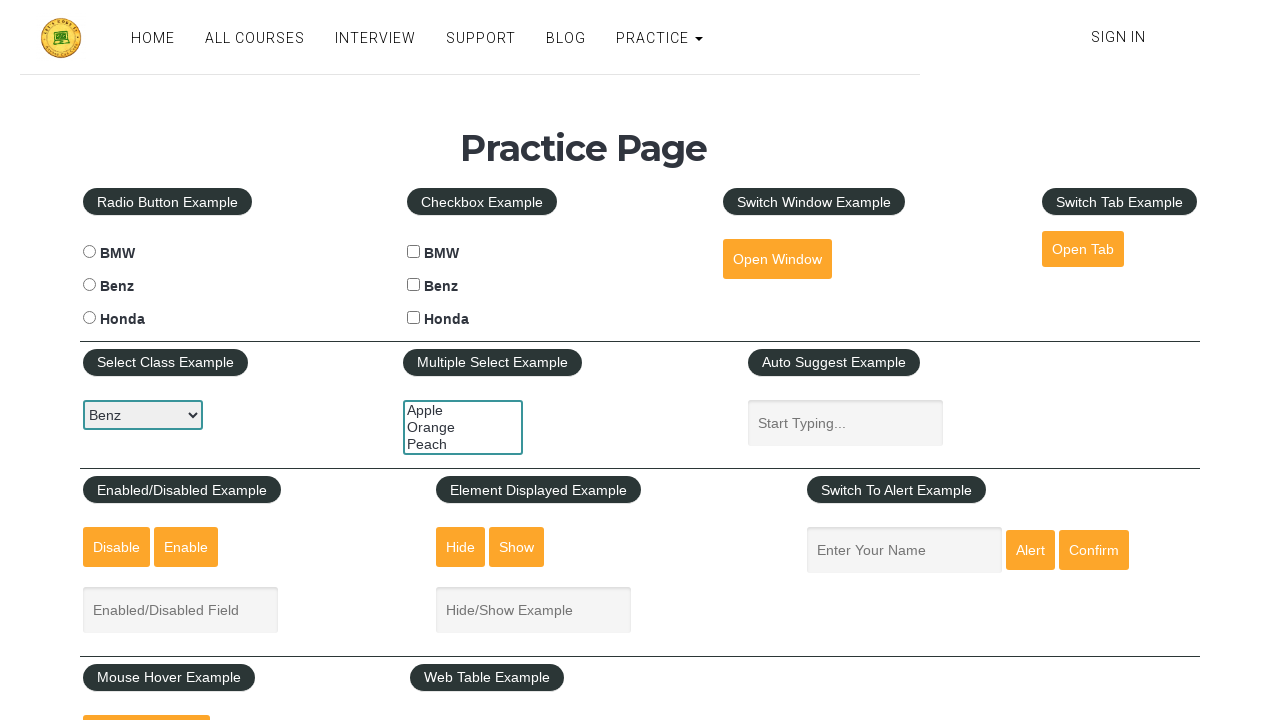